Tests that edits are saved when the edit field loses focus (blur event)

Starting URL: https://demo.playwright.dev/todomvc

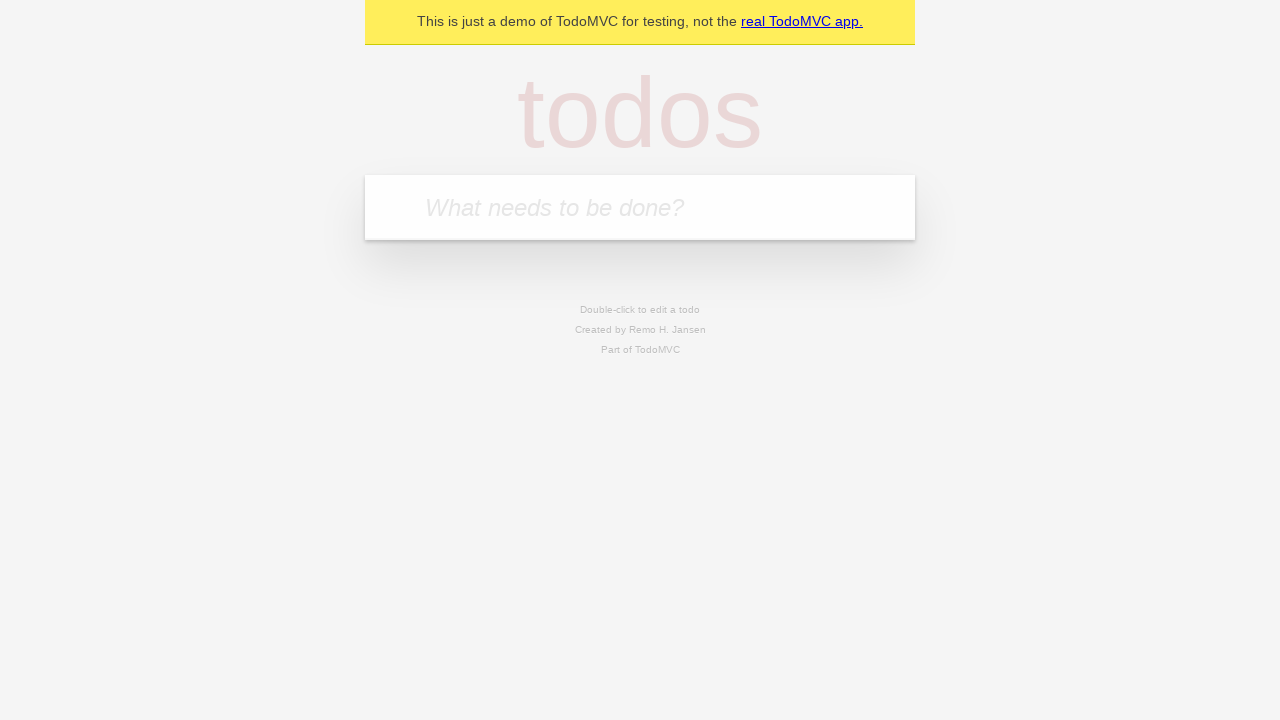

Filled first todo input with 'buy some cheese' on internal:attr=[placeholder="What needs to be done?"i]
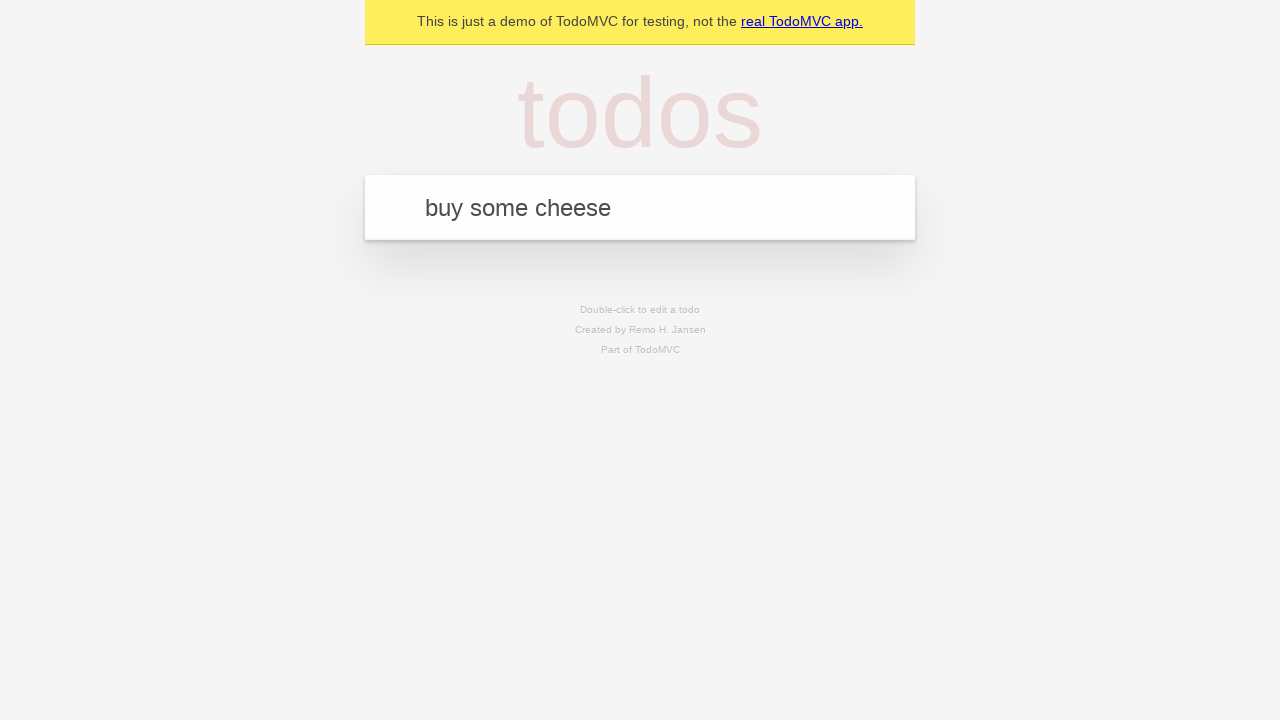

Pressed Enter to create first todo on internal:attr=[placeholder="What needs to be done?"i]
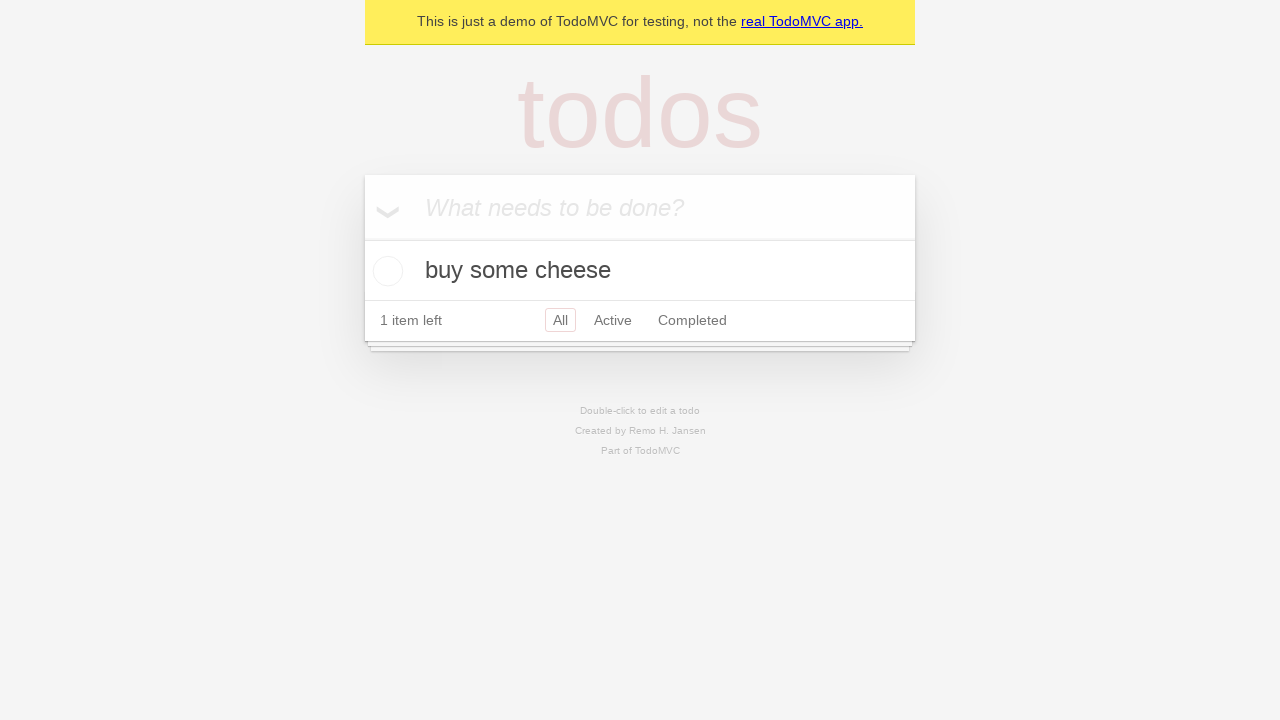

Filled second todo input with 'feed the cat' on internal:attr=[placeholder="What needs to be done?"i]
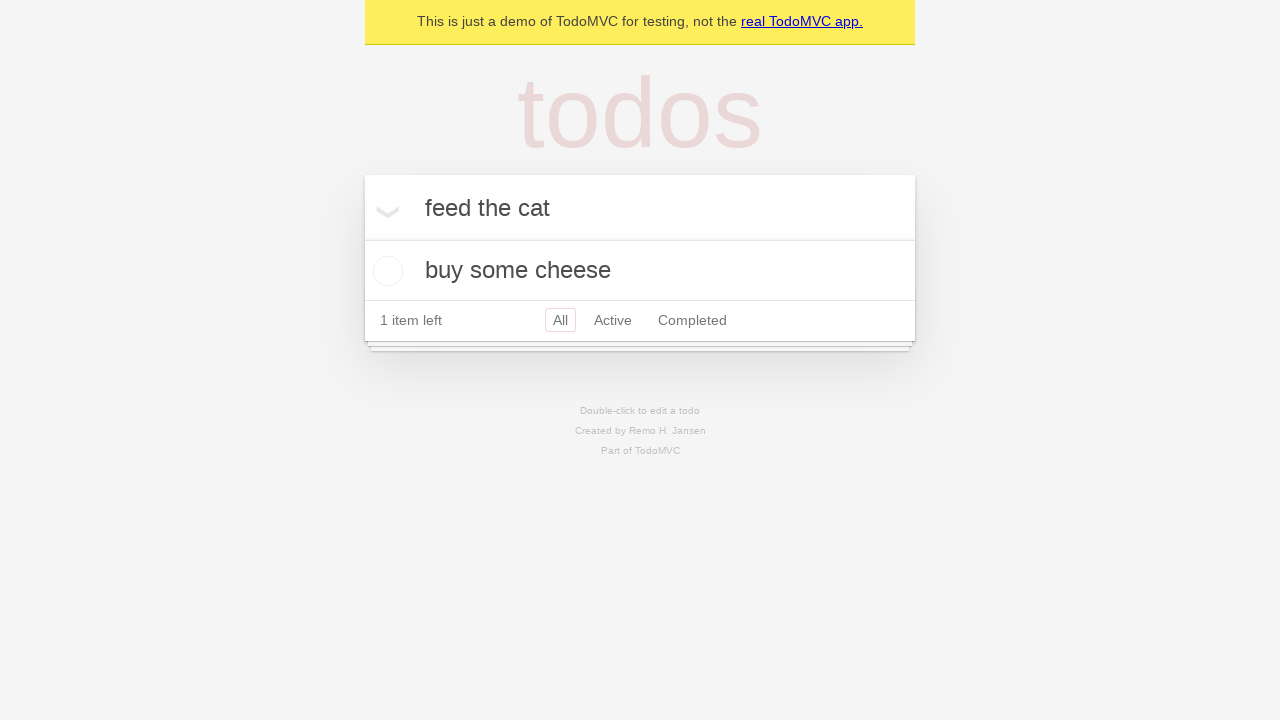

Pressed Enter to create second todo on internal:attr=[placeholder="What needs to be done?"i]
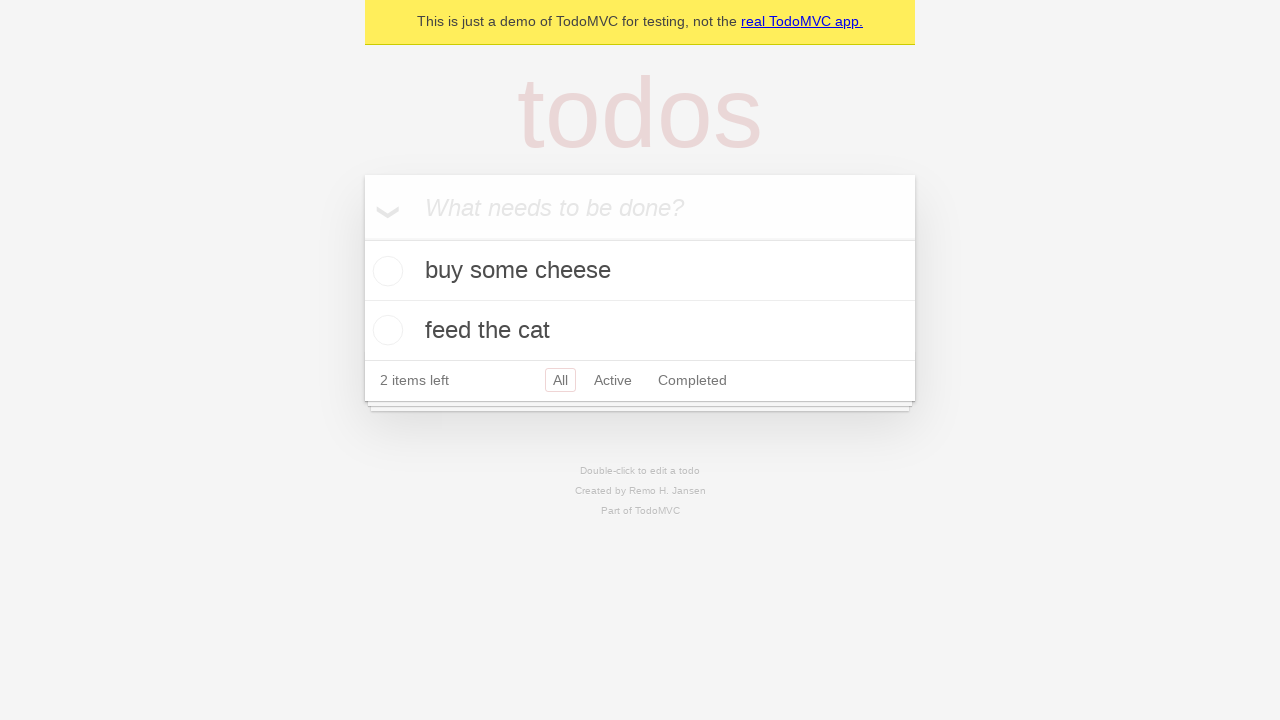

Filled third todo input with 'book a doctors appointment' on internal:attr=[placeholder="What needs to be done?"i]
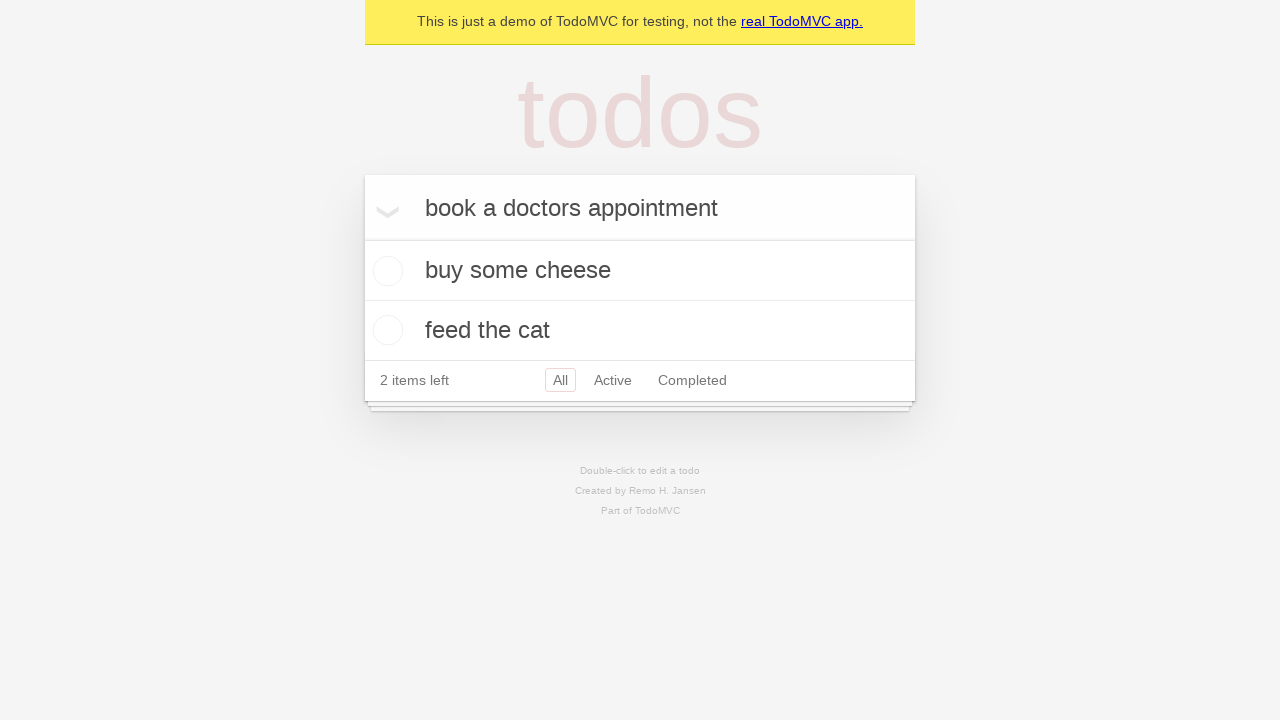

Pressed Enter to create third todo on internal:attr=[placeholder="What needs to be done?"i]
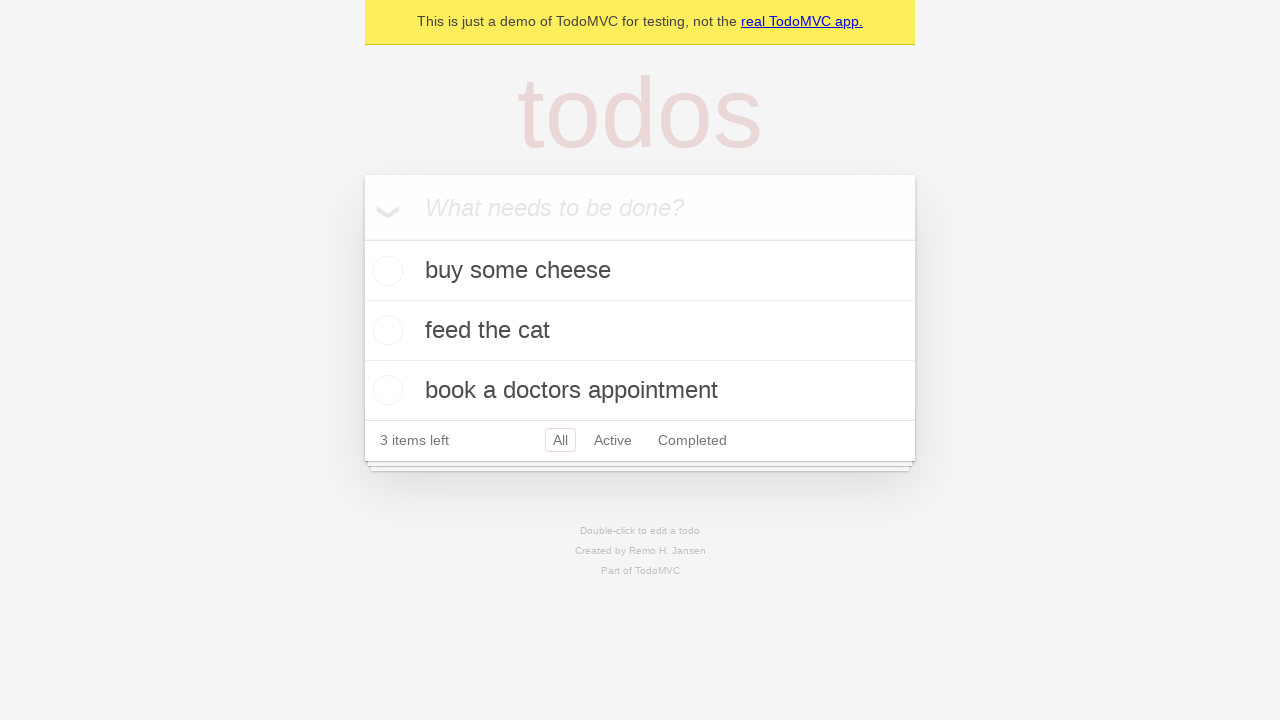

Double-clicked second todo item to enter edit mode at (640, 331) on internal:testid=[data-testid="todo-item"s] >> nth=1
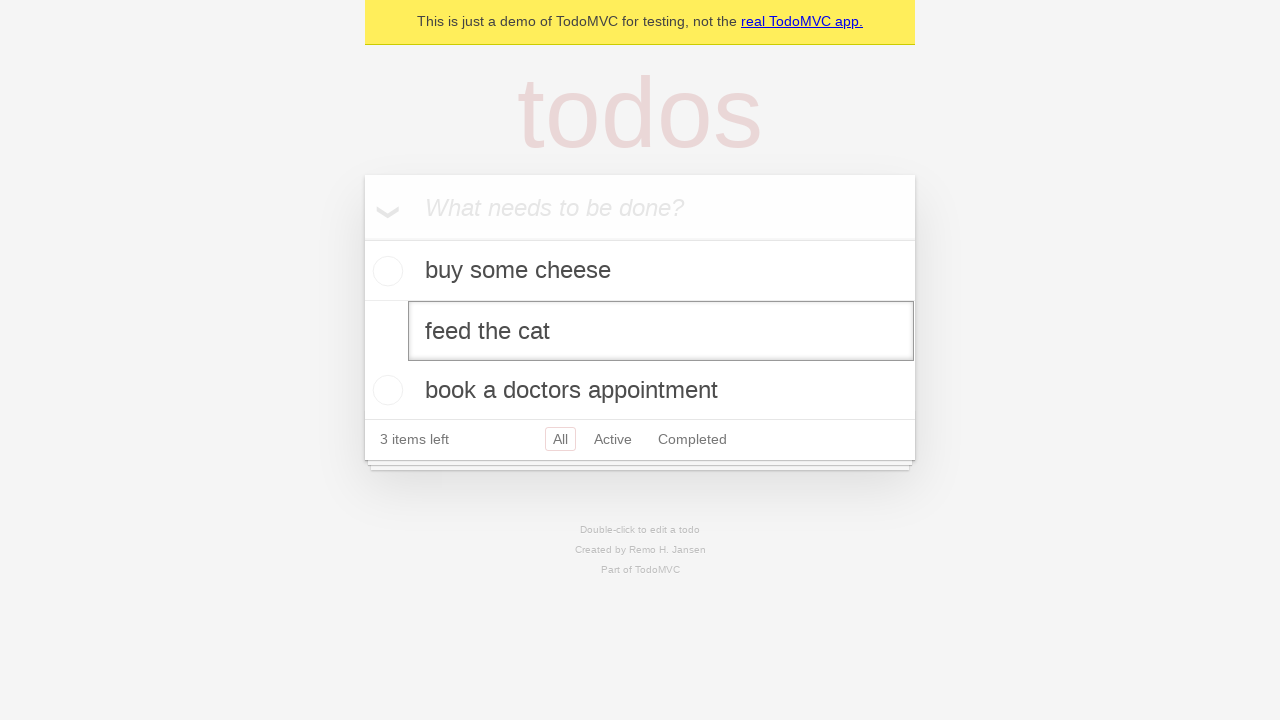

Filled edit textbox with 'buy some sausages' on internal:testid=[data-testid="todo-item"s] >> nth=1 >> internal:role=textbox[nam
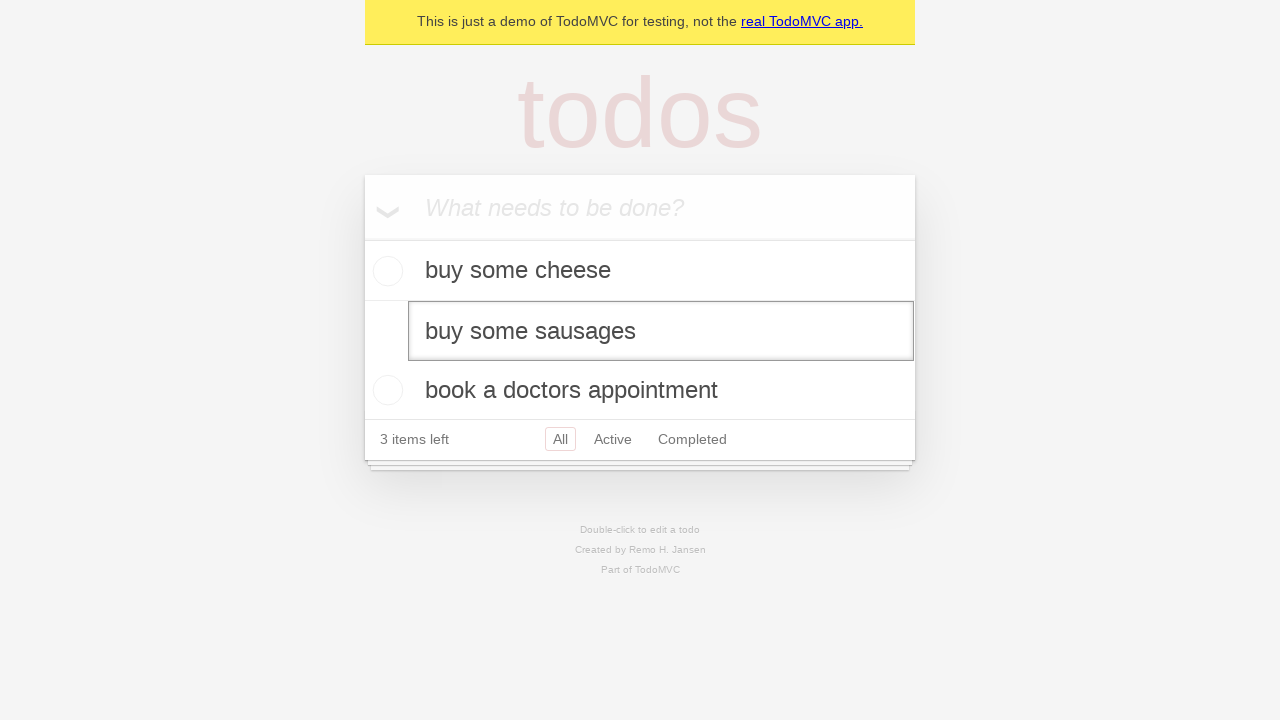

Dispatched blur event on edit textbox to trigger save
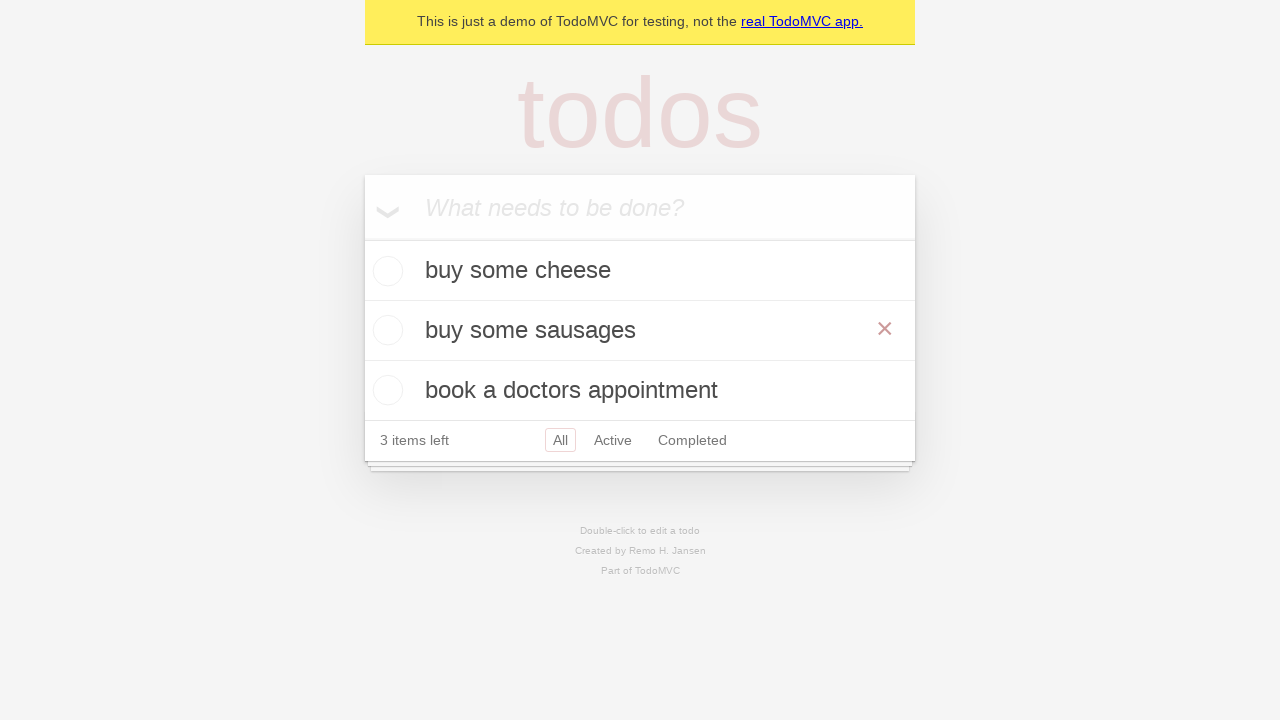

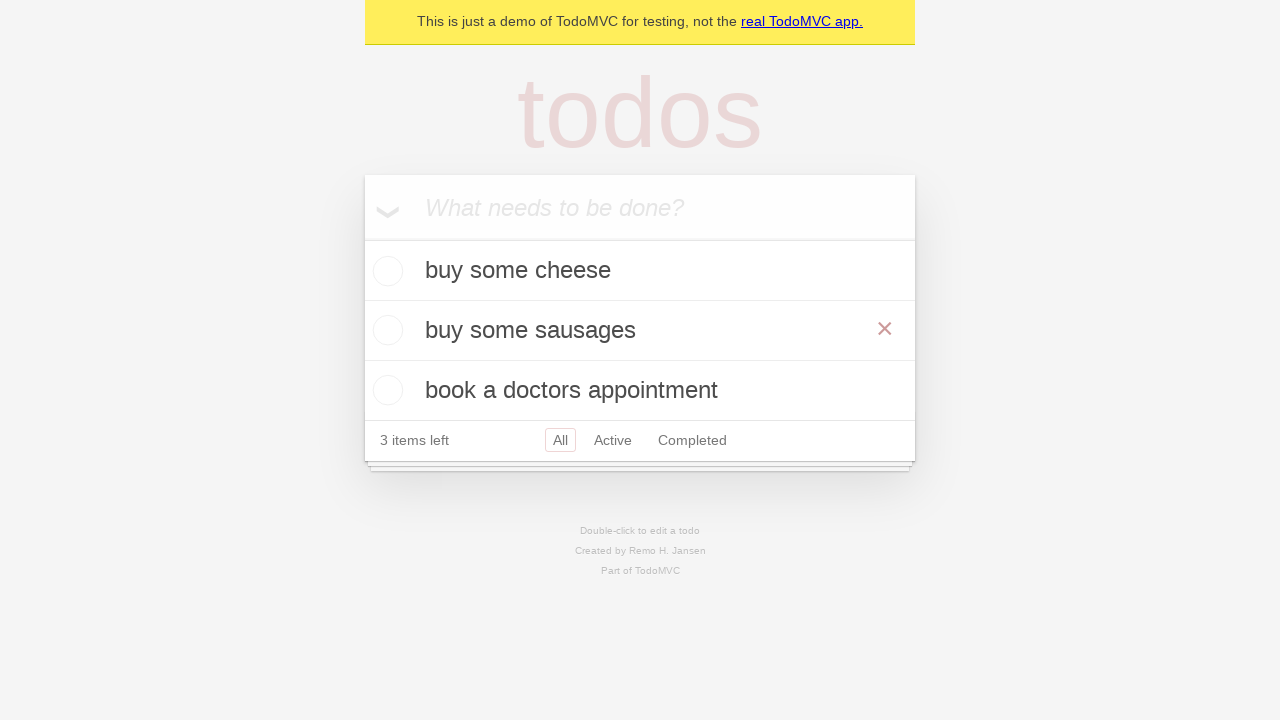